Tests the complete flight booking process by selecting a flight and filling out the purchase form with passenger and payment information

Starting URL: https://blazedemo.com/

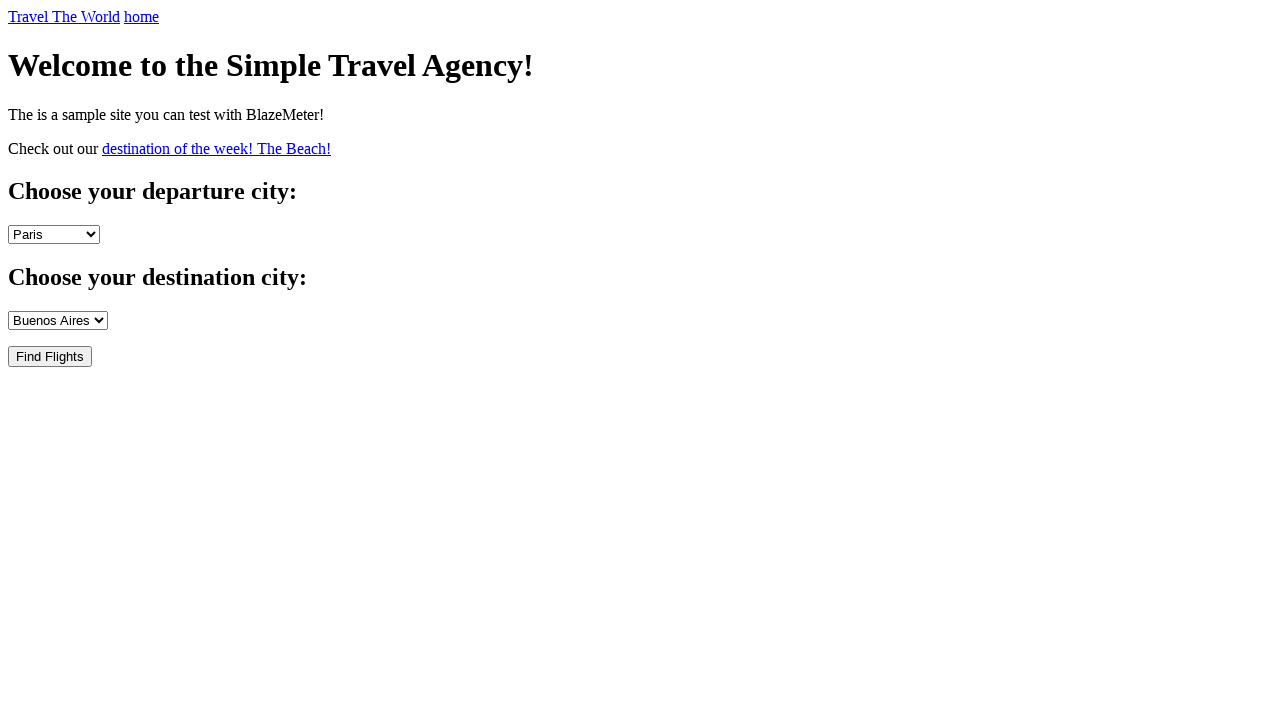

Clicked Find Flights button to search for available flights at (50, 356) on xpath=//input[@value='Find Flights']
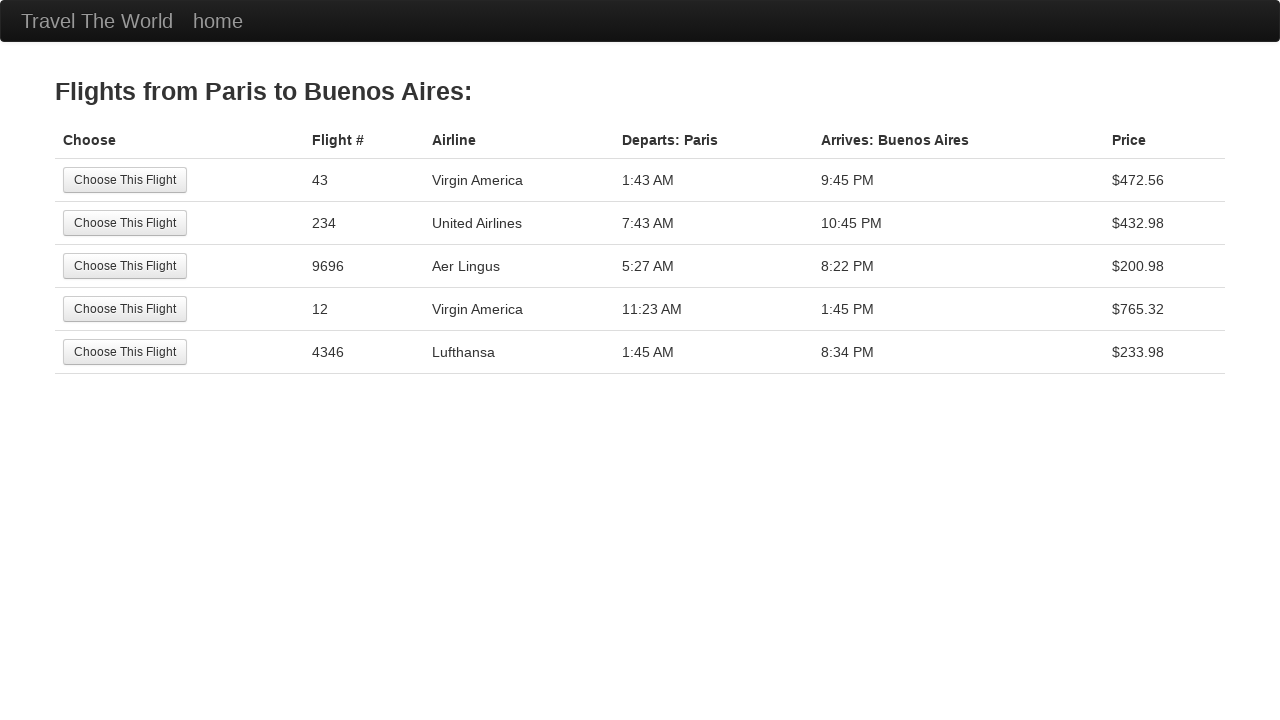

Selected the first available flight from the list at (125, 180) on xpath=//tbody/tr[1]/td[1]/input[1]
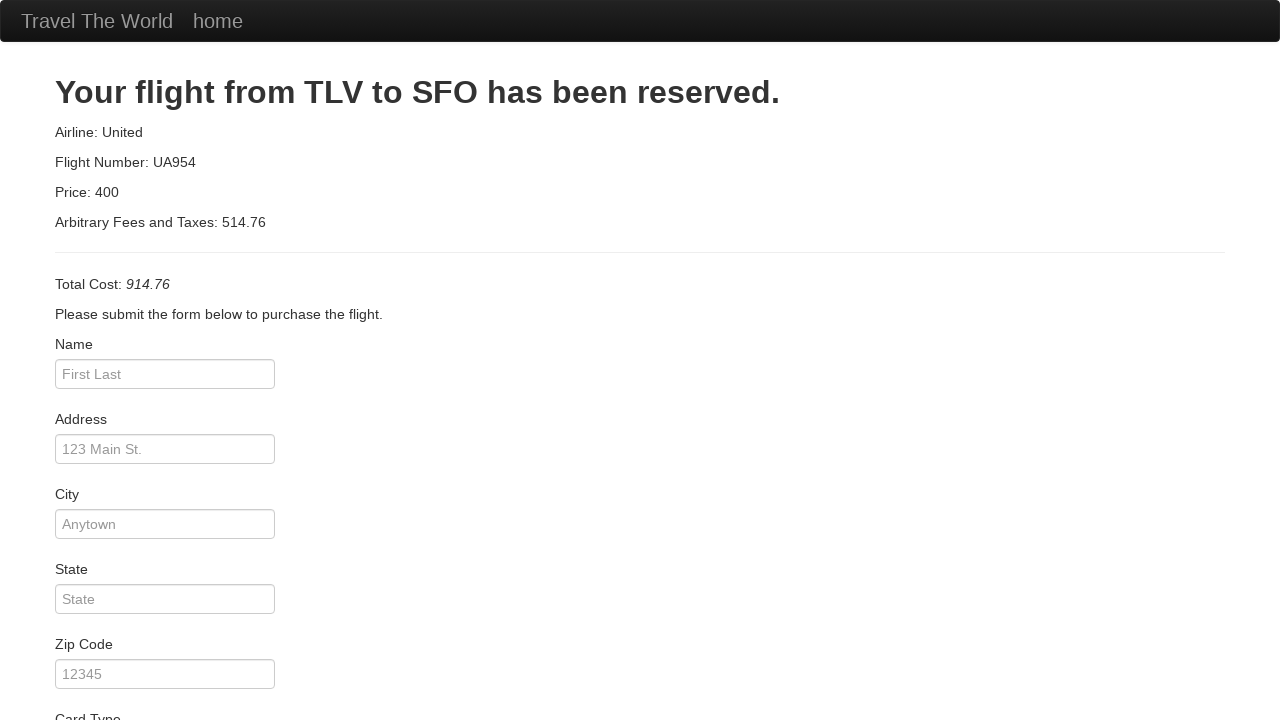

Flight reservation confirmation message appeared
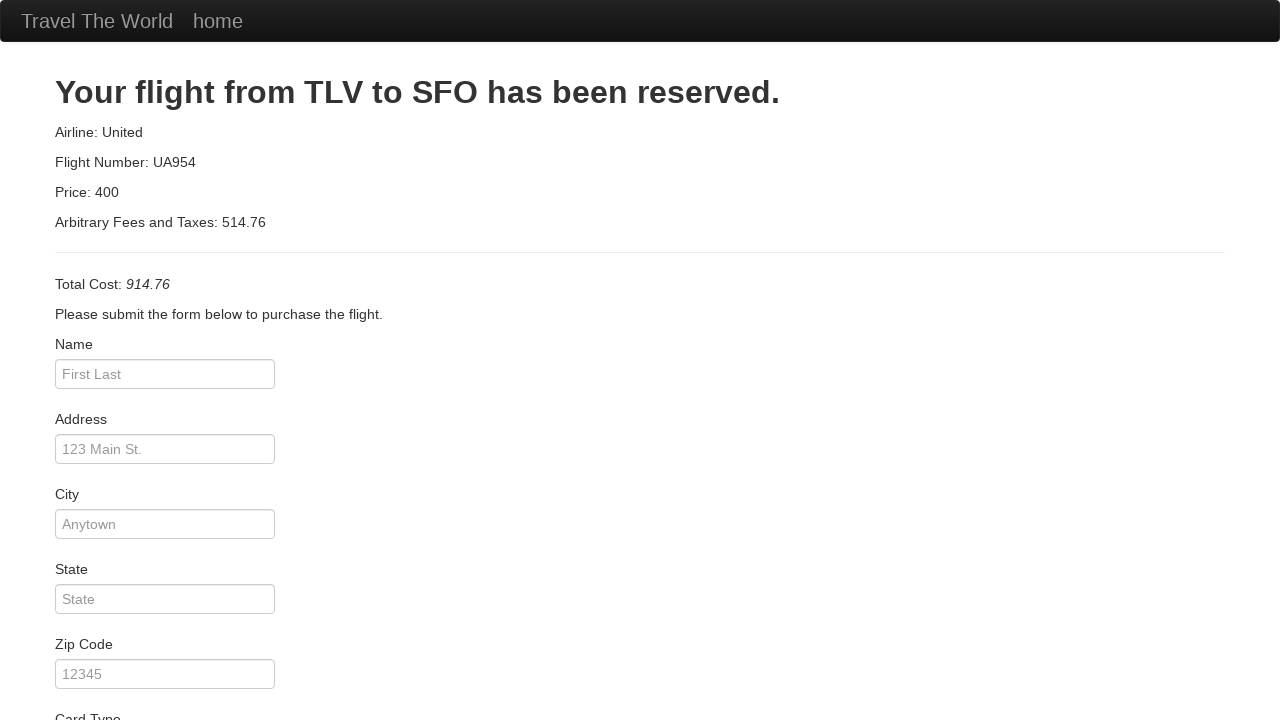

Entered passenger name 'Michael Johnson' on #inputName
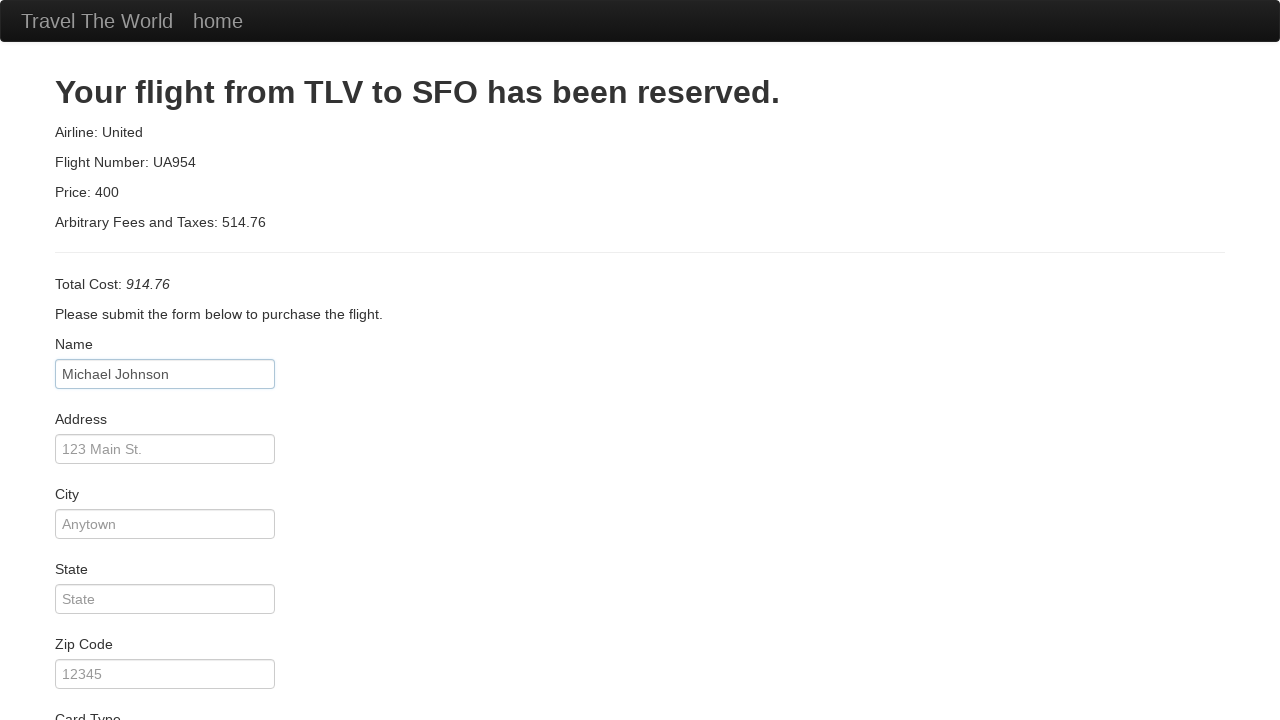

Entered address '123 Main Street' on #address
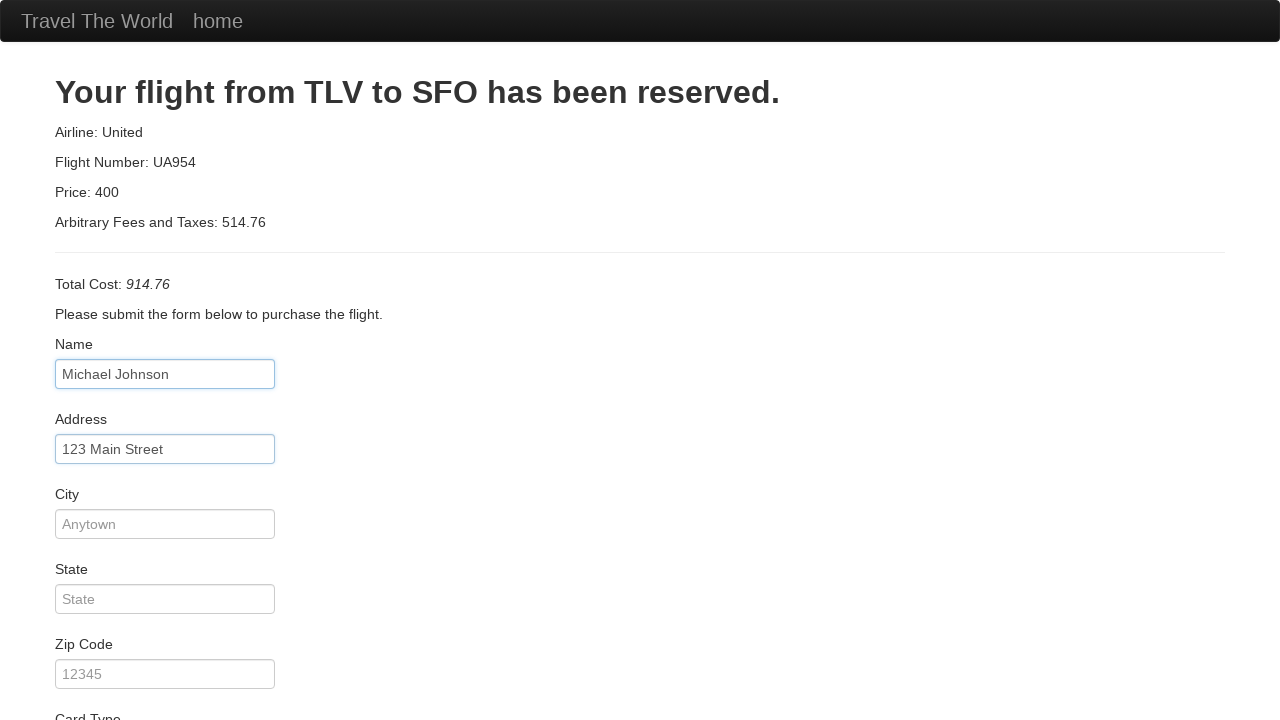

Entered city 'San Francisco' on #city
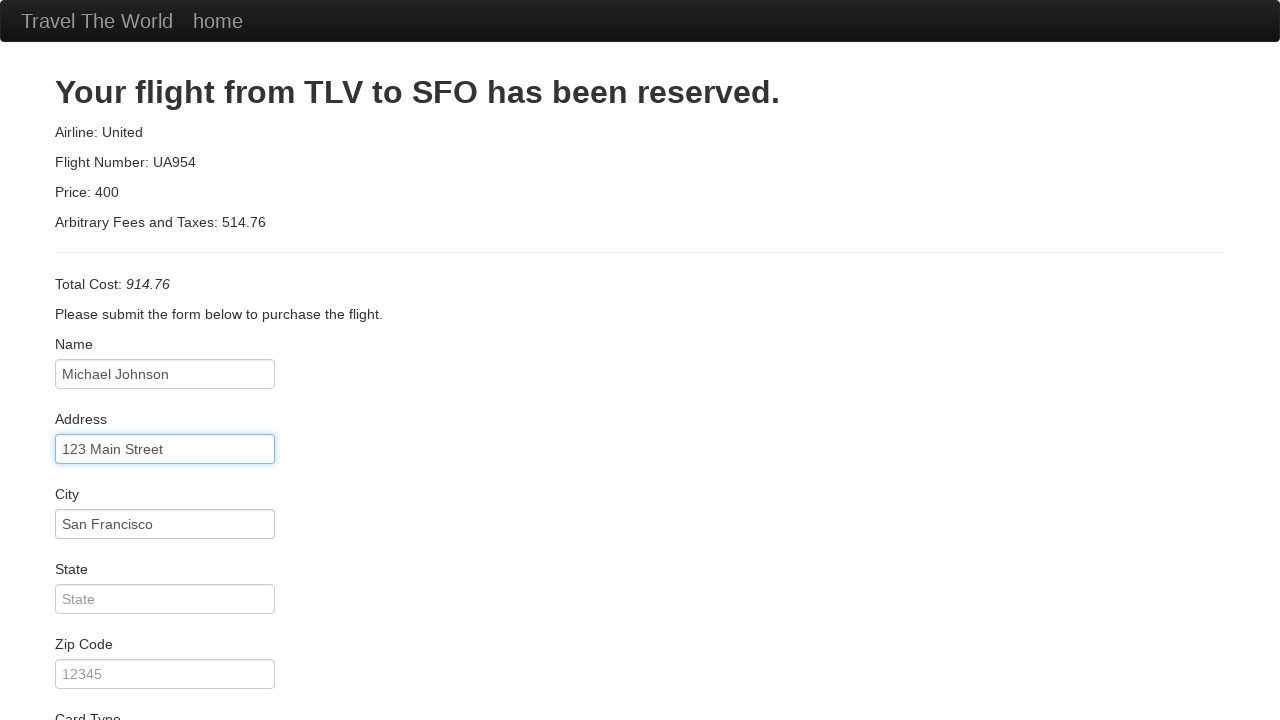

Entered state 'California' on #state
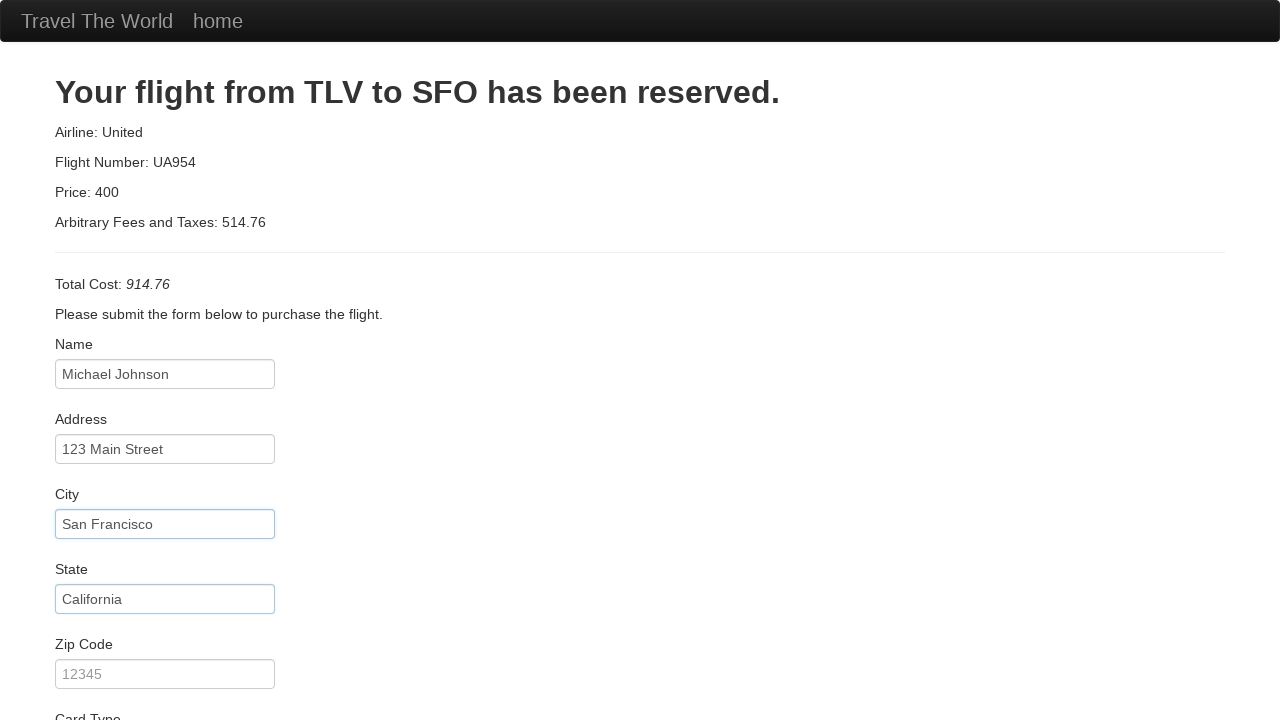

Entered zip code '94102' on #zipCode
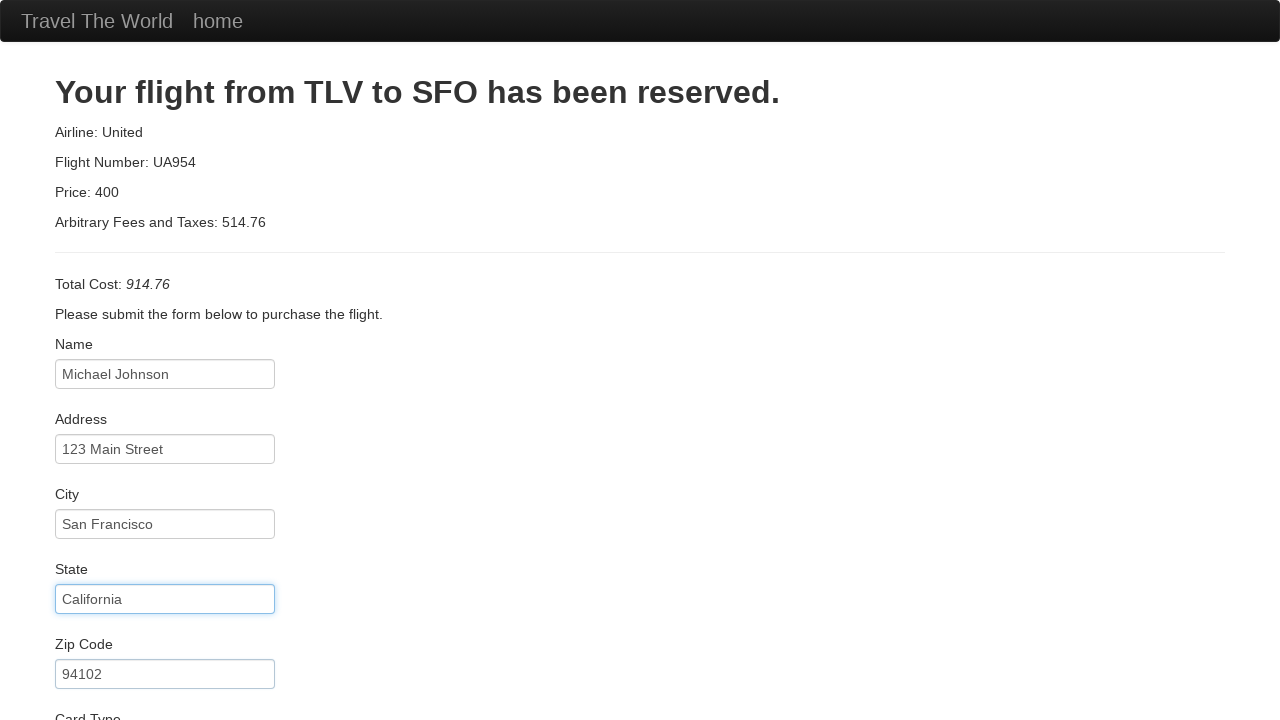

Entered credit card number on #creditCardNumber
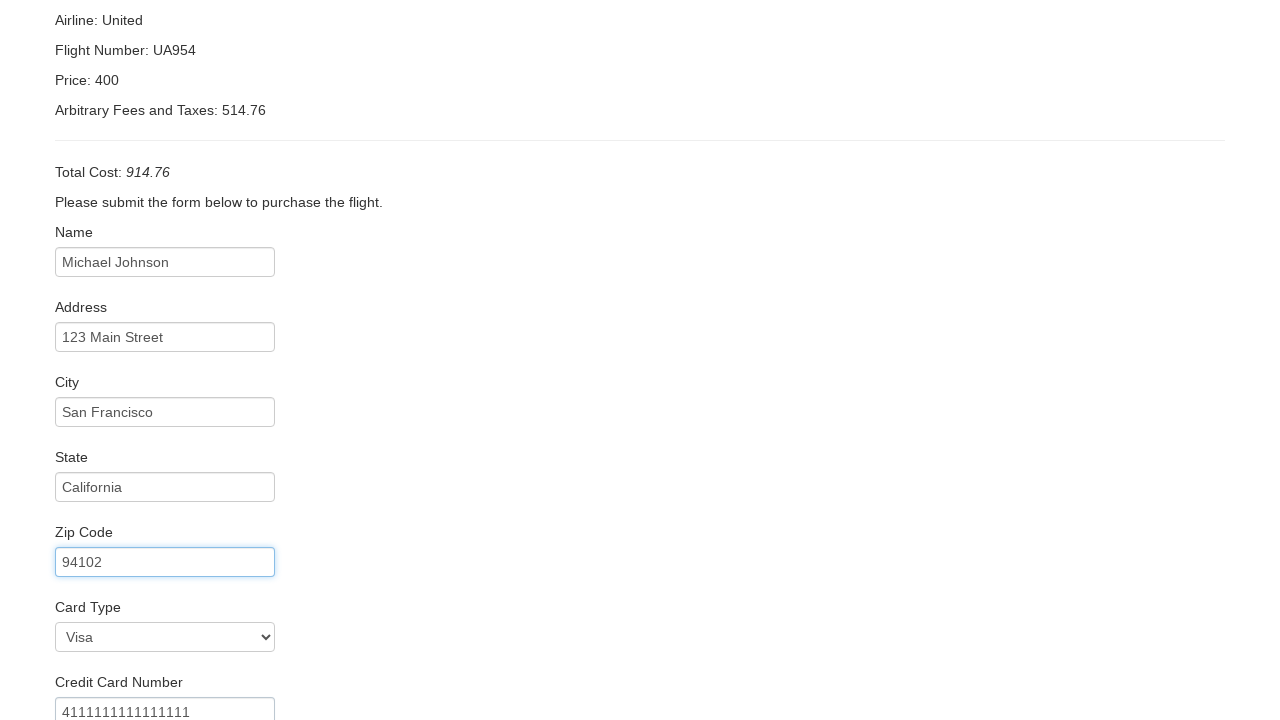

Cleared credit card month field on #creditCardMonth
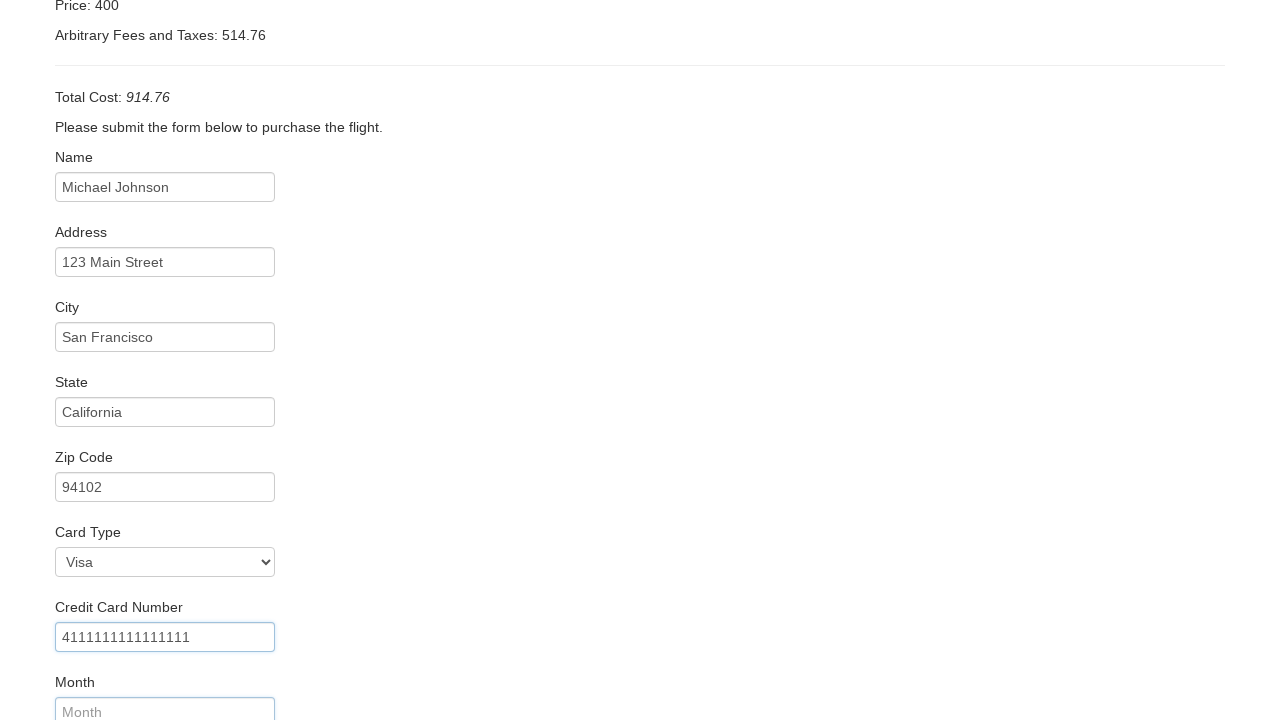

Entered credit card month '12' on #creditCardMonth
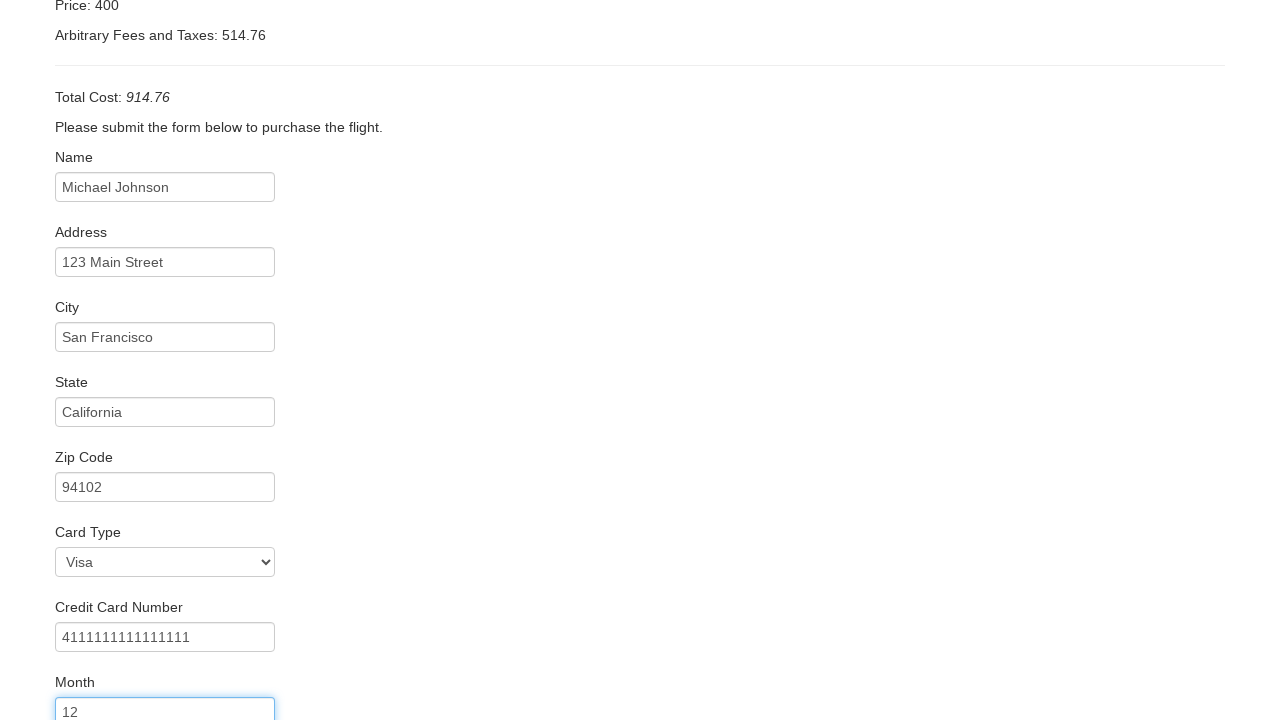

Cleared credit card year field on #creditCardYear
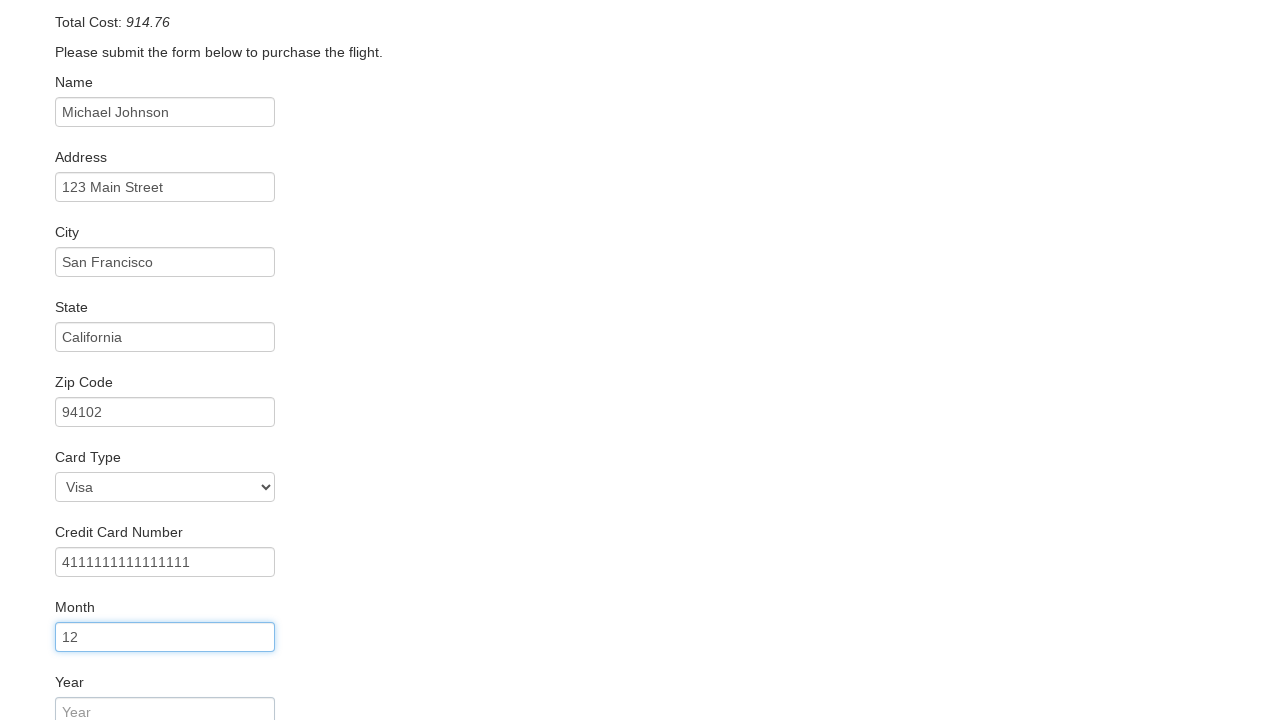

Entered credit card year '2025' on #creditCardYear
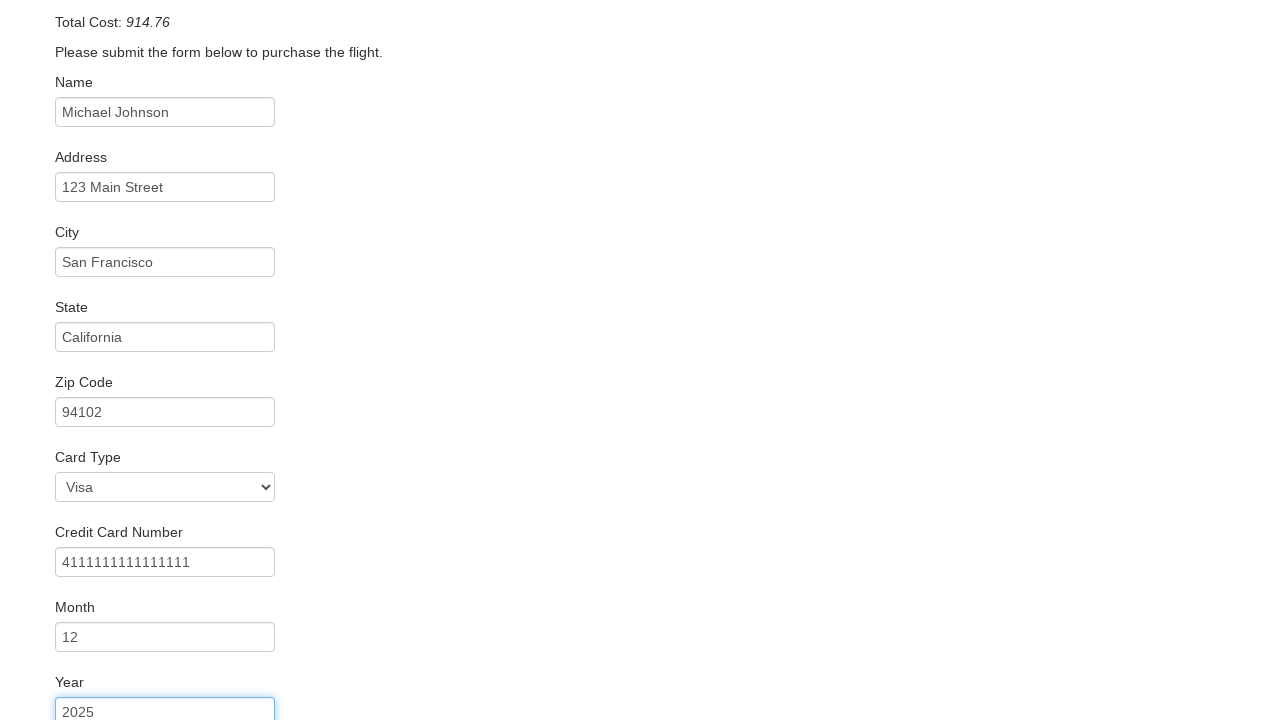

Entered name on card 'Michael Johnson' on #nameOnCard
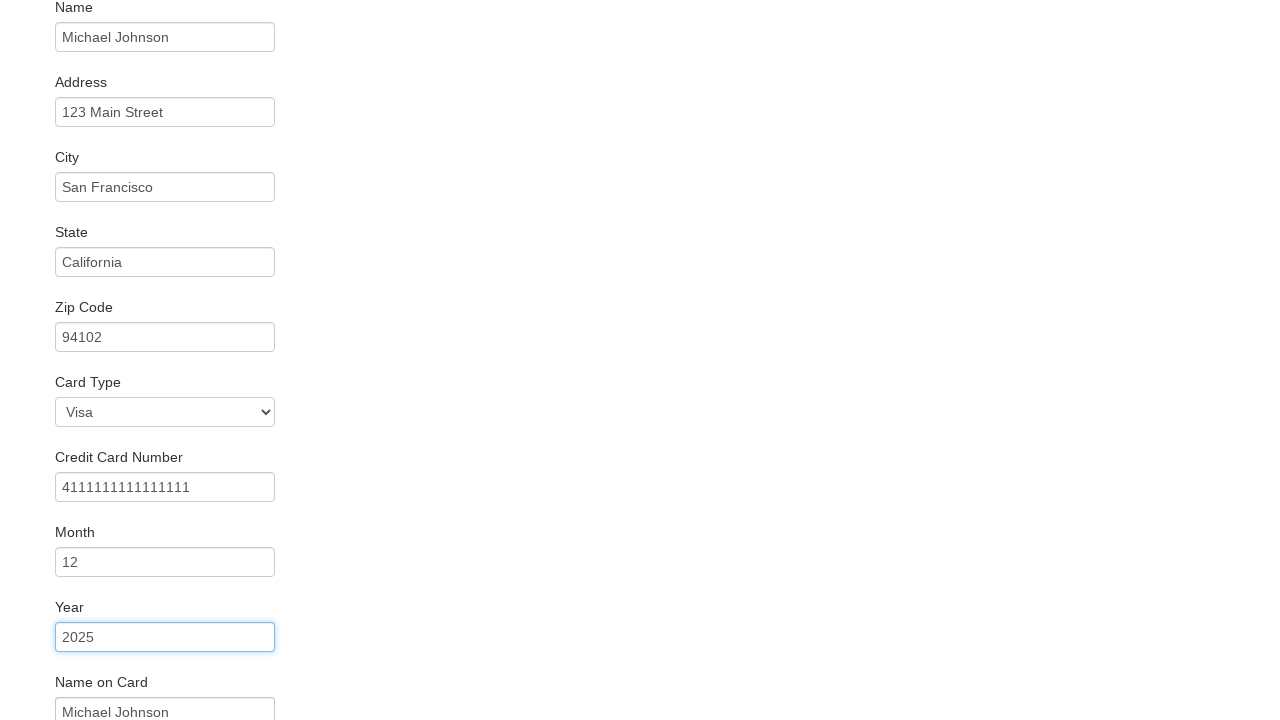

Clicked Purchase Flight button to complete the booking at (118, 685) on xpath=//input[@value='Purchase Flight']
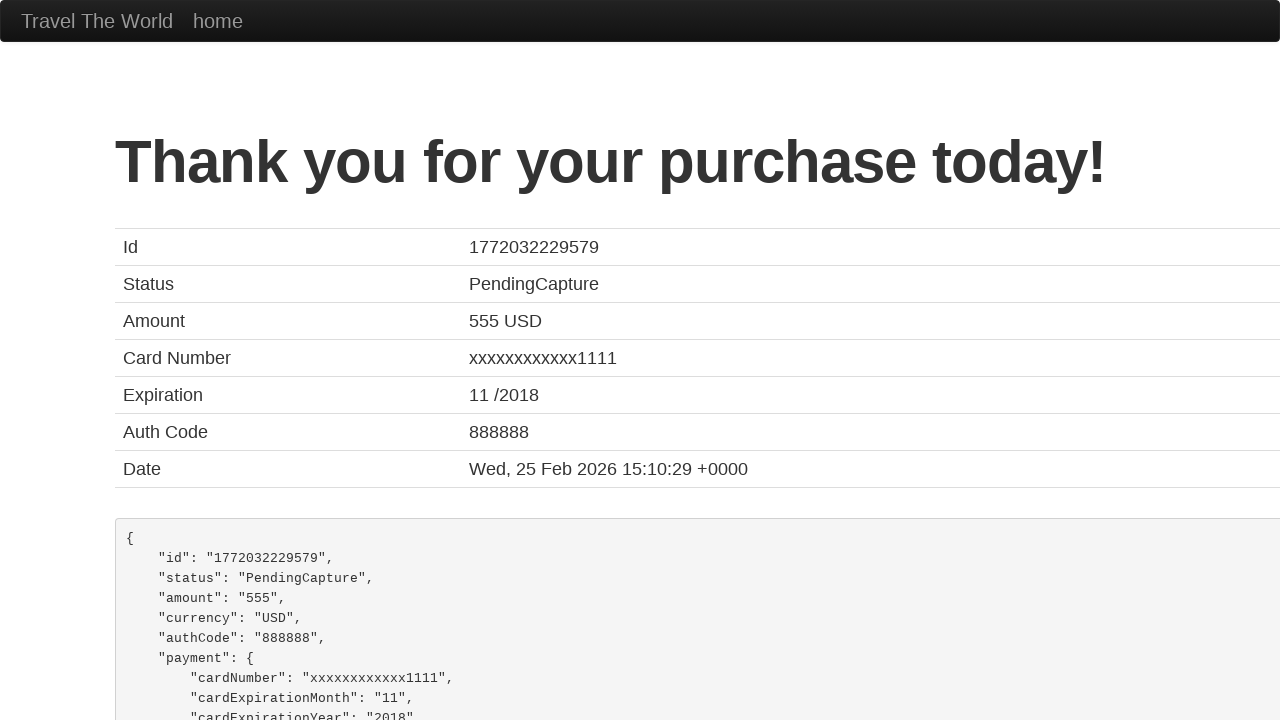

Flight booking completed successfully with thank you confirmation
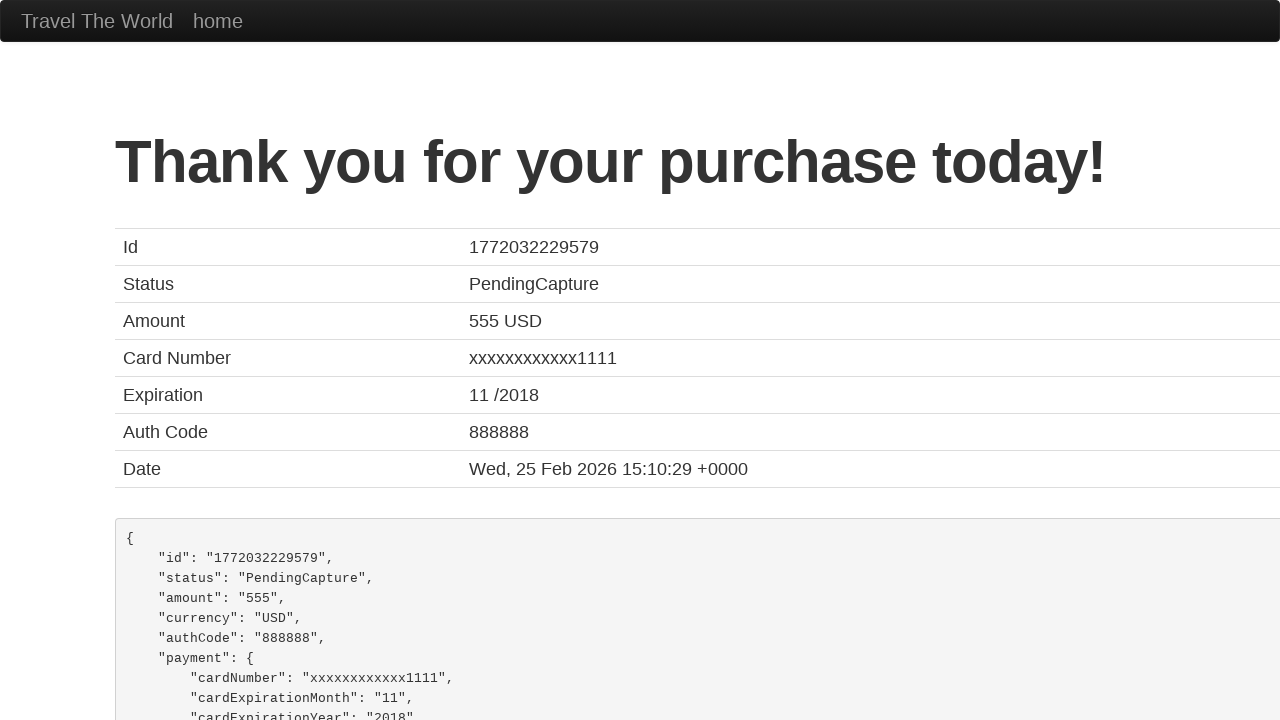

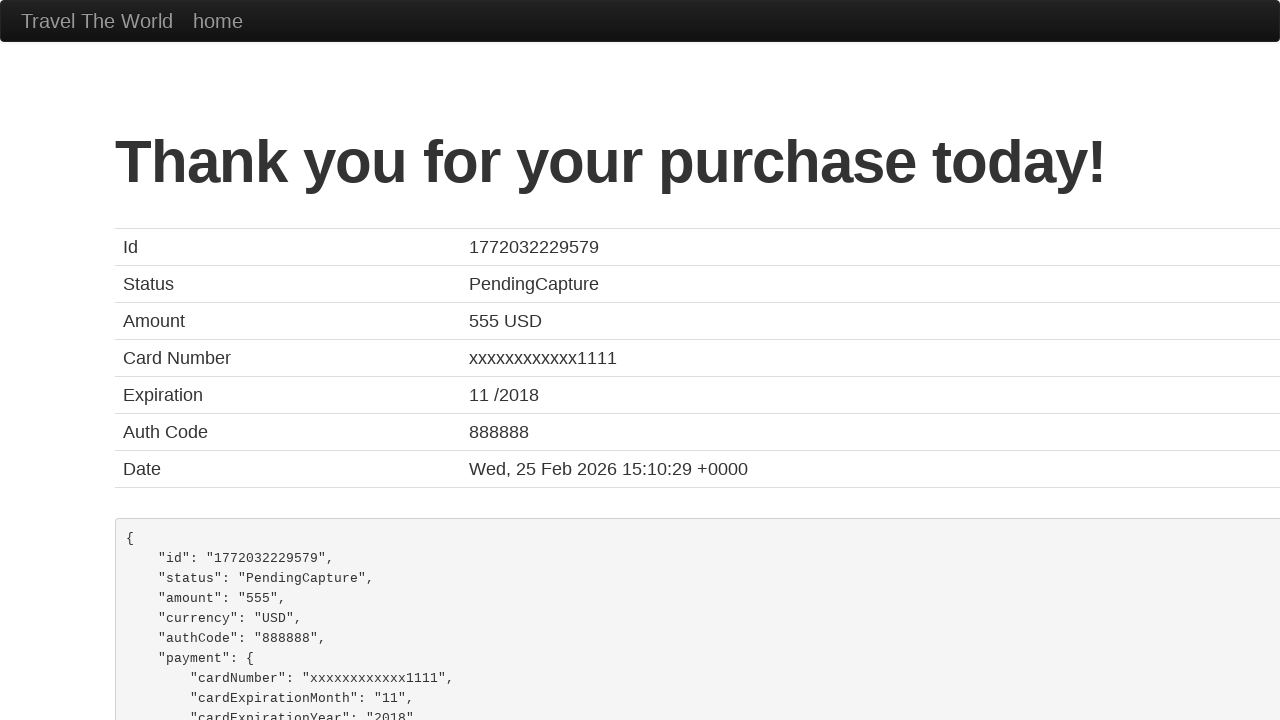